Tests handling of JavaScript prompt alerts by clicking to open a prompt dialog, entering text, and accepting it

Starting URL: https://demo.automationtesting.in/Alerts.html

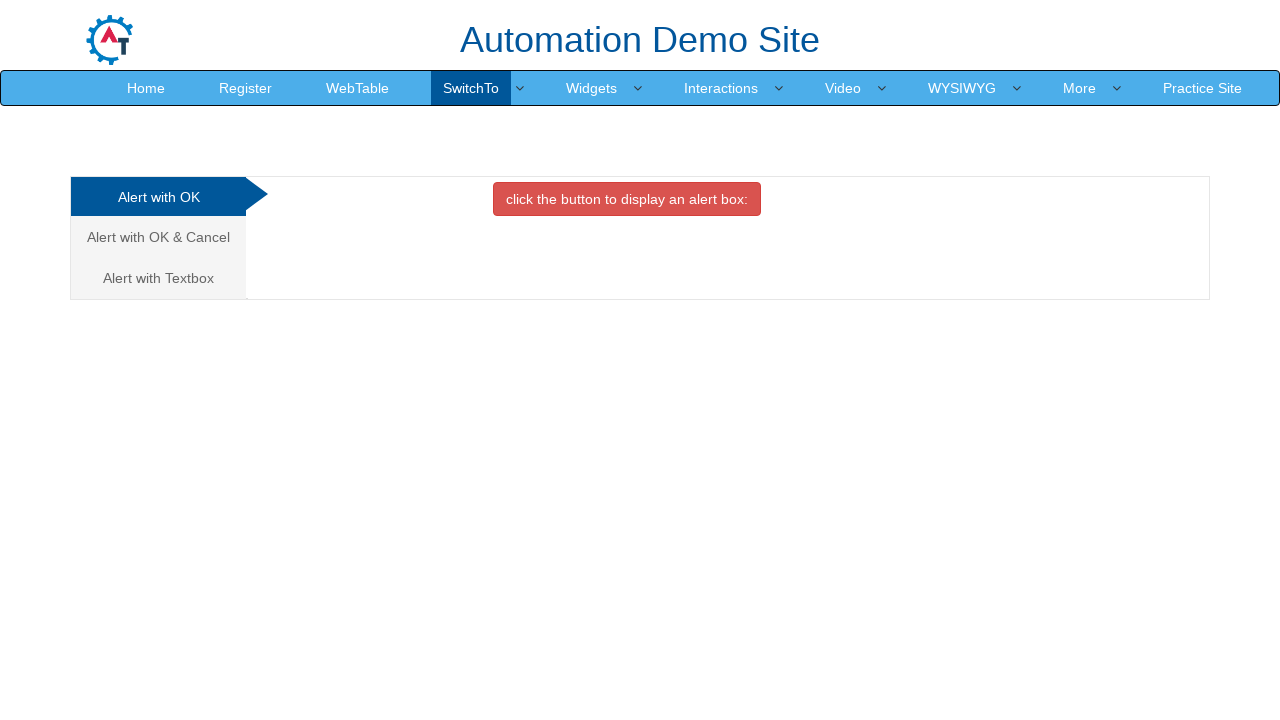

Clicked on the 'Alert with Textbox' tab at (158, 278) on xpath=//a[.='Alert with Textbox ']
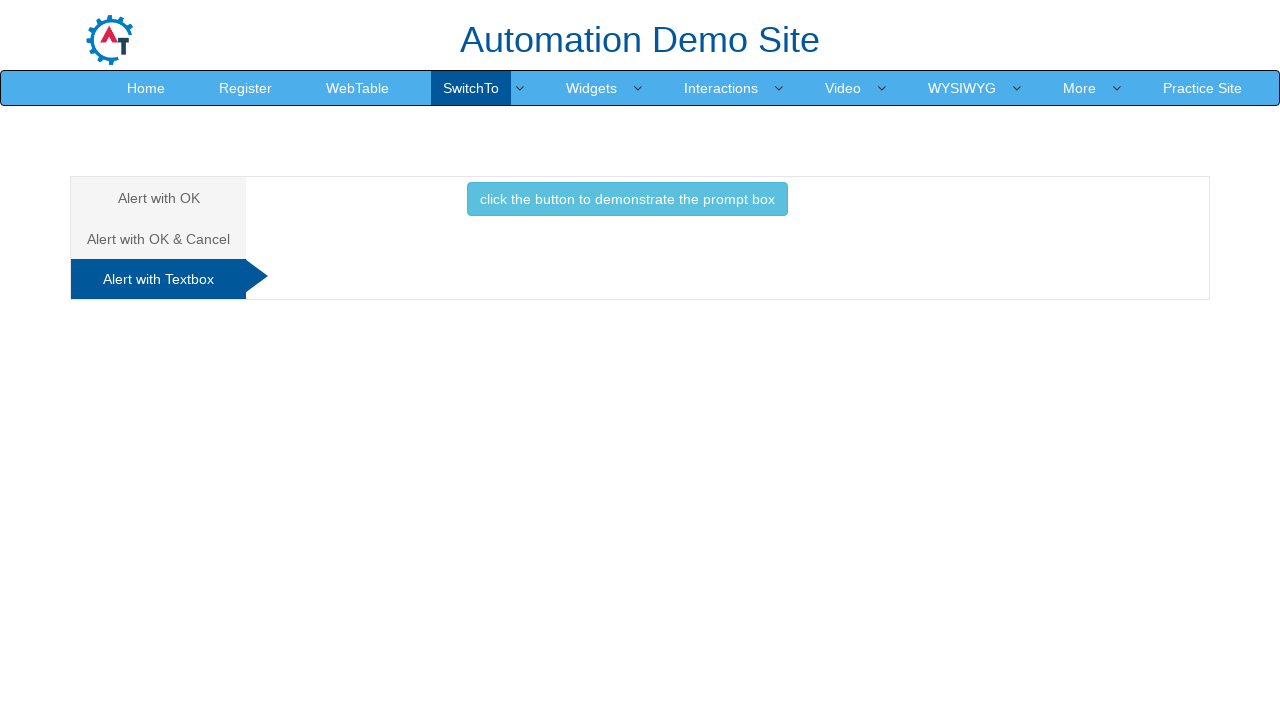

Clicked the button to trigger the prompt dialog at (627, 199) on xpath=//button[.='click the button to demonstrate the prompt box ']
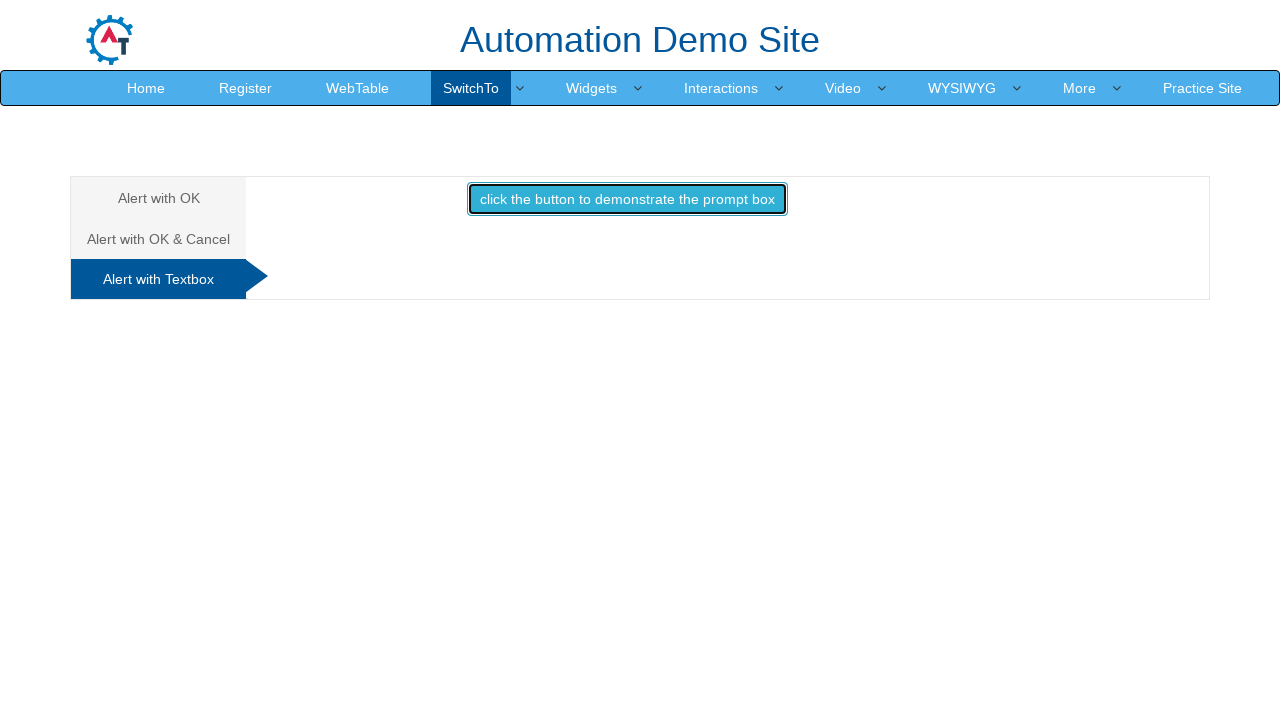

Set up dialog handler to accept prompt with text 'Java Selenium'
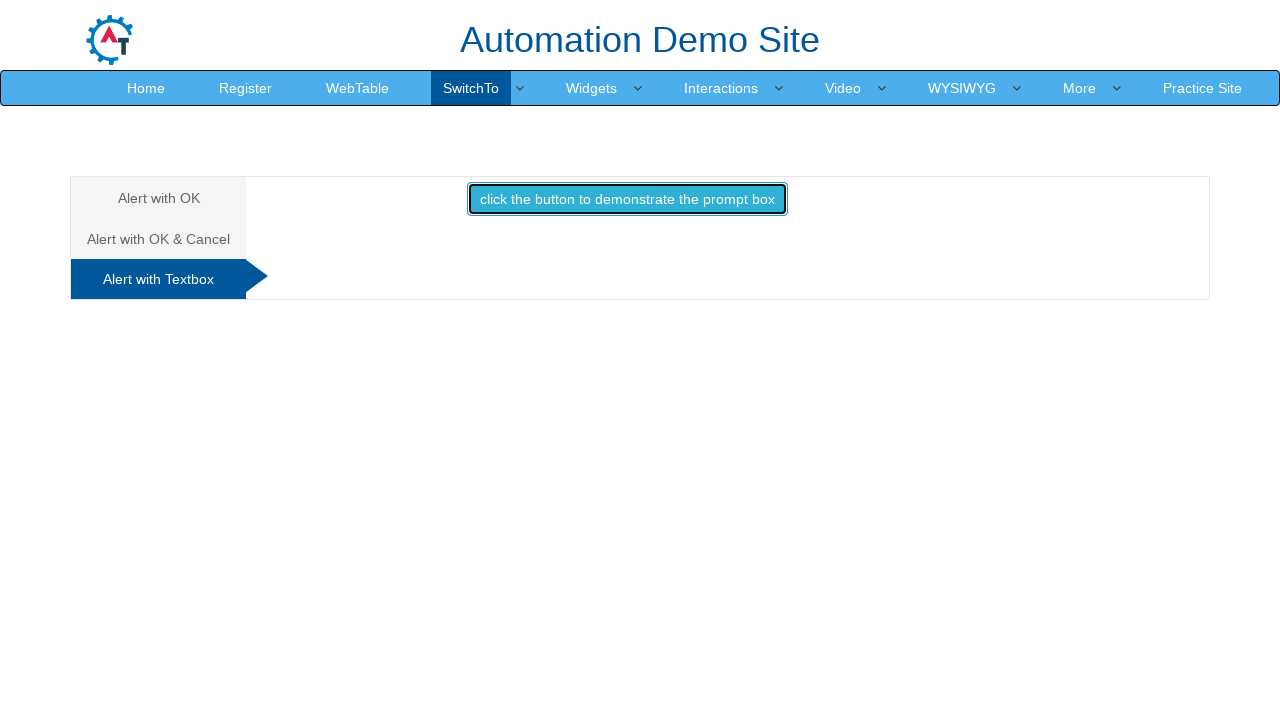

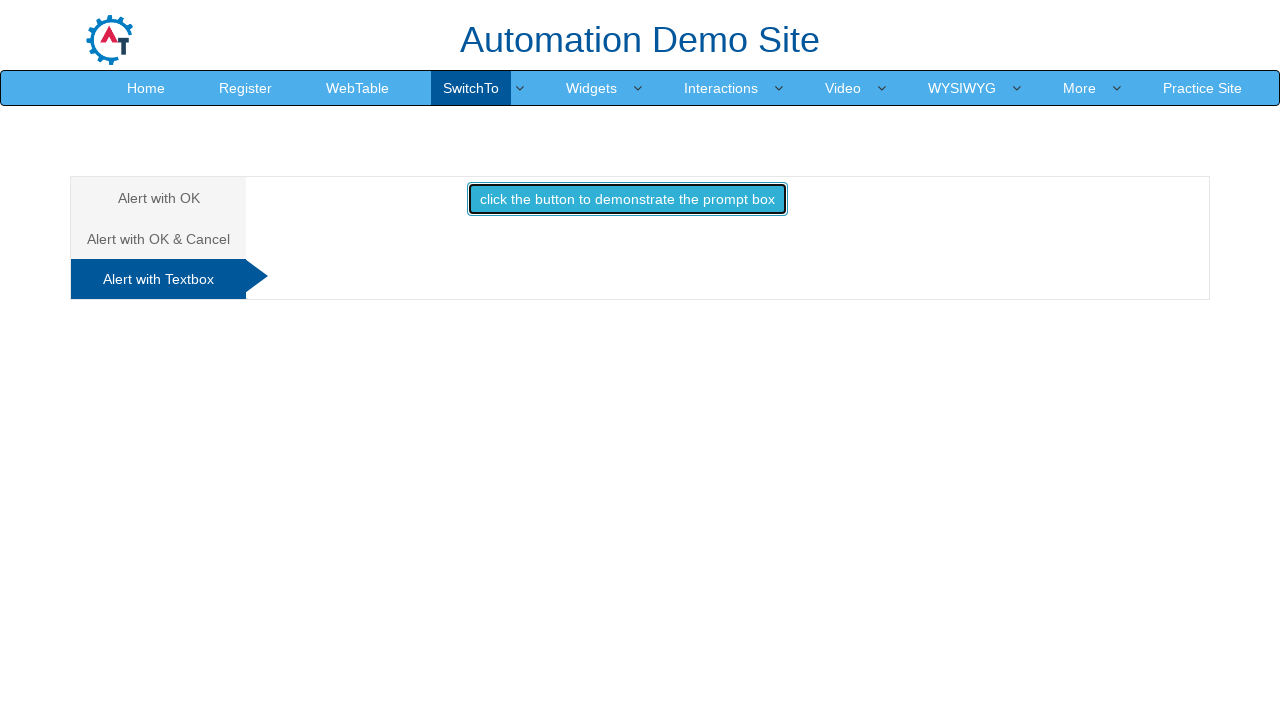